Tests a flight booking form by selecting origin and destination cities from dropdowns, selecting a date, adjusting passenger count, selecting currency, and submitting the form.

Starting URL: https://rahulshettyacademy.com/dropdownsPractise/

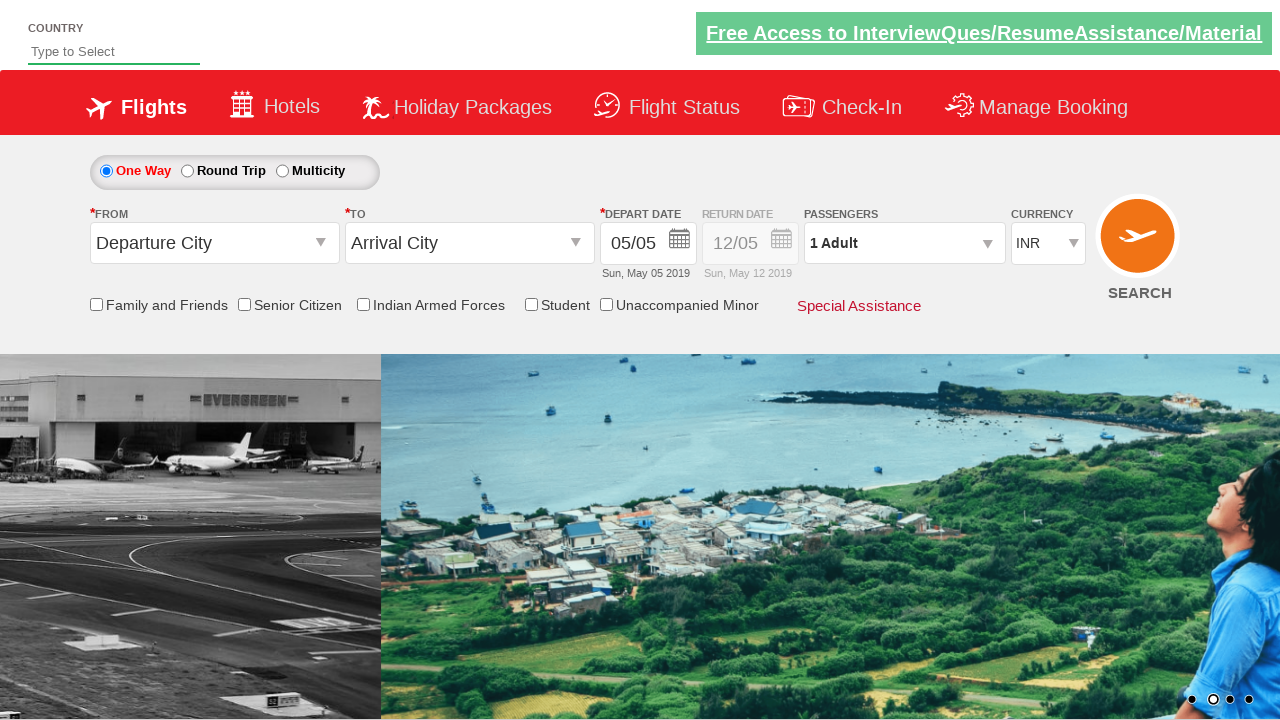

Clicked on origin station dropdown at (214, 243) on #ctl00_mainContent_ddl_originStation1_CTXT
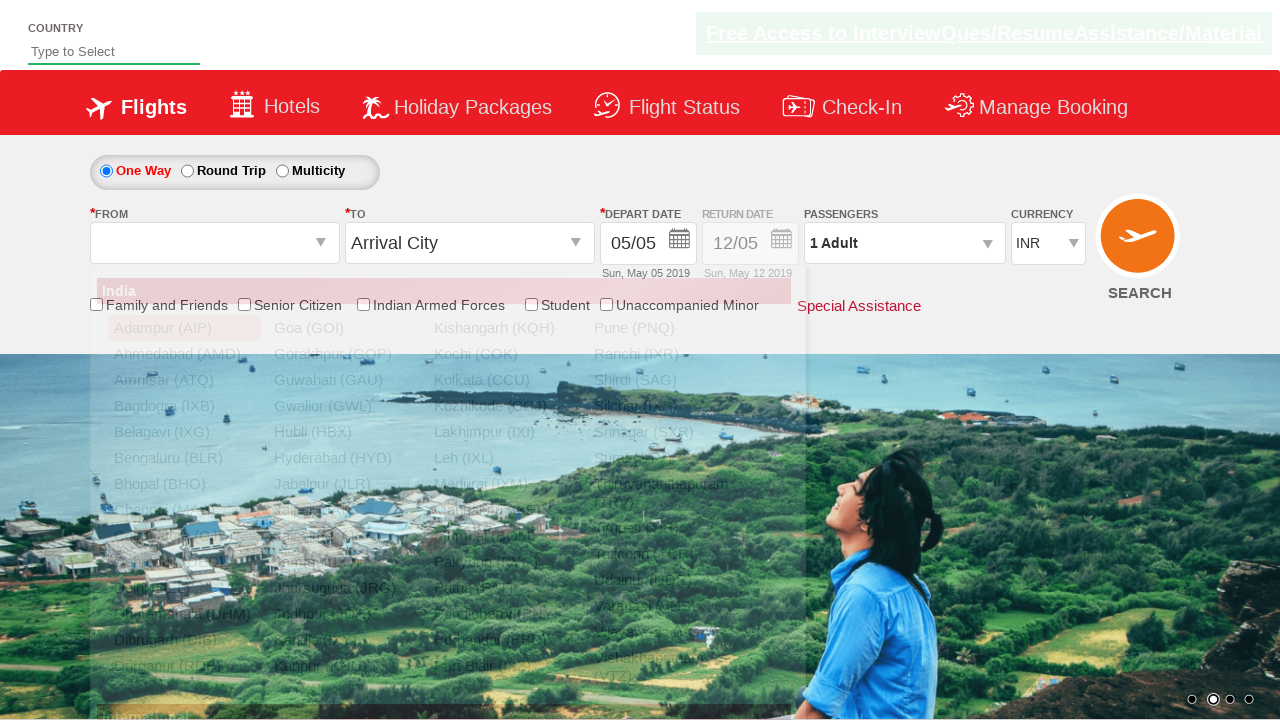

Selected Mumbai (BOM) as origin city at (504, 536) on xpath=//a[text()=' Mumbai (BOM)']
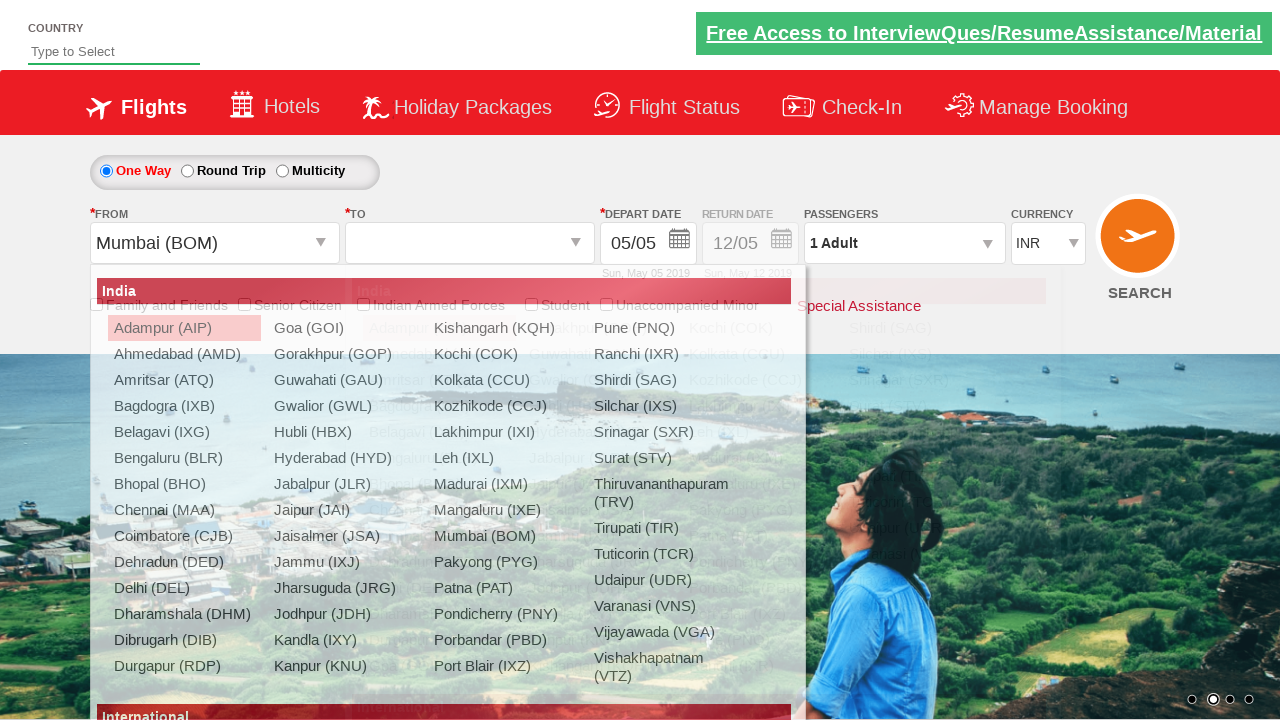

Selected Coimbatore (CJB) as destination city at (439, 536) on (//div[@class='dropdownDiv'])[3] //a[text()=' Coimbatore (CJB)']
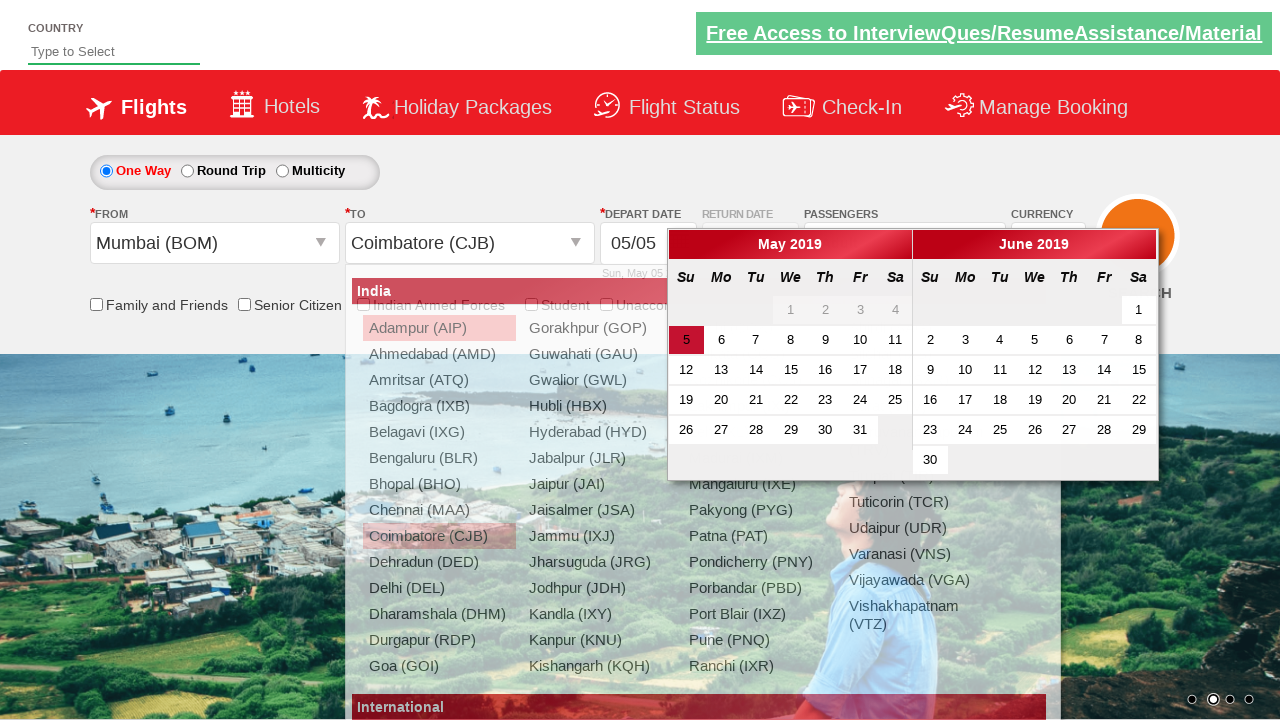

Selected date from calendar at (686, 340) on .ui-state-default.ui-state-active
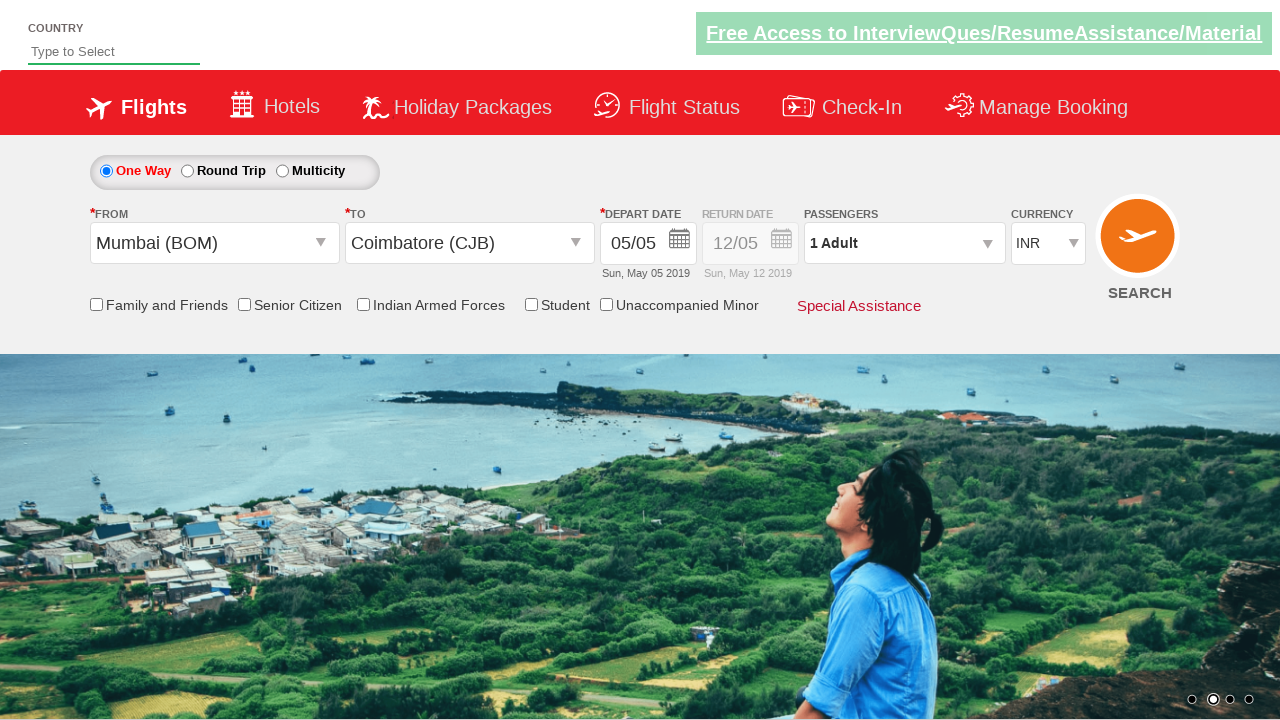

Checked Armed Forces checkbox at (363, 304) on input[id*='IndArm']
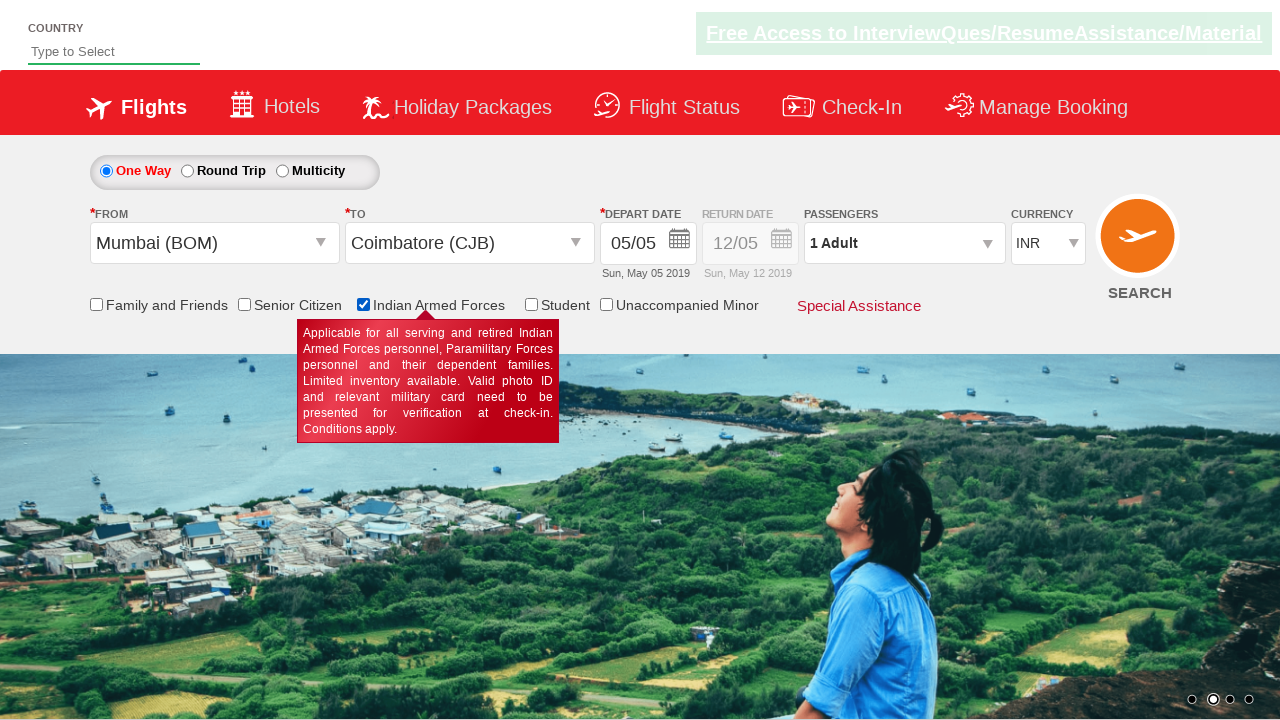

Opened passenger information dropdown at (904, 243) on xpath=//div[@id='divpaxinfo']
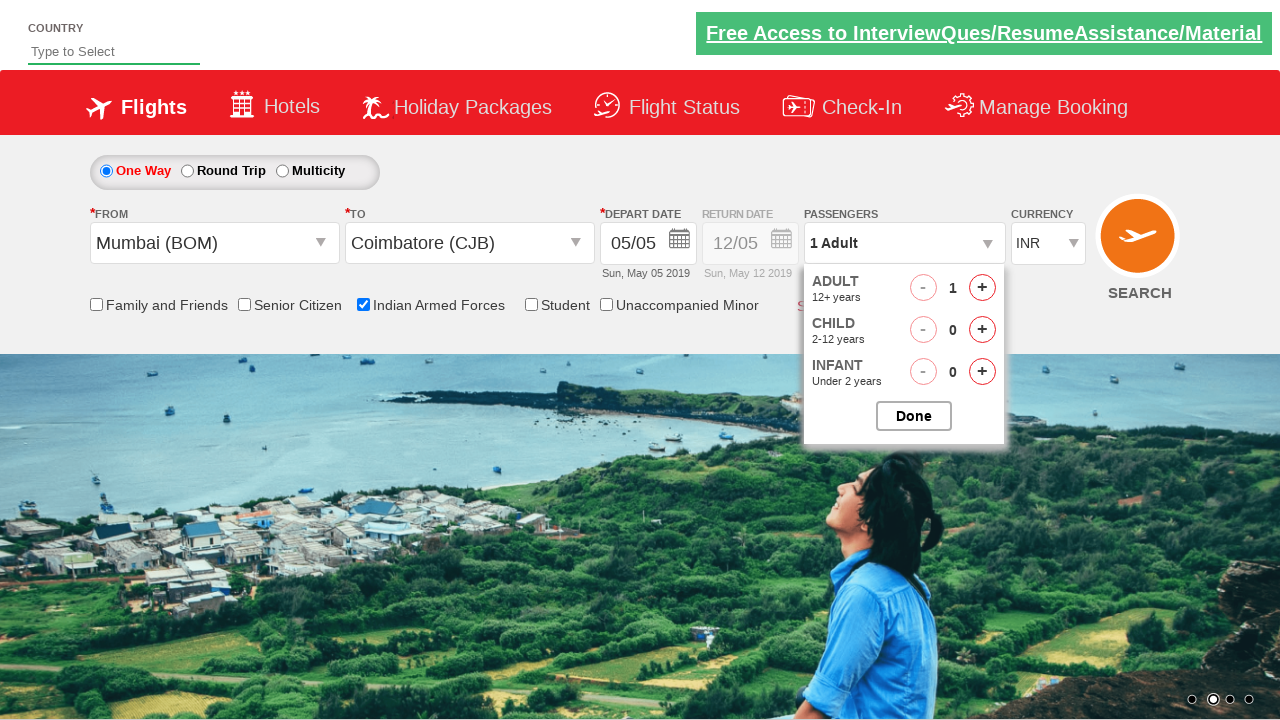

Increased adult passenger count (increment 1 of 4) at (982, 288) on span[id='hrefIncAdt']
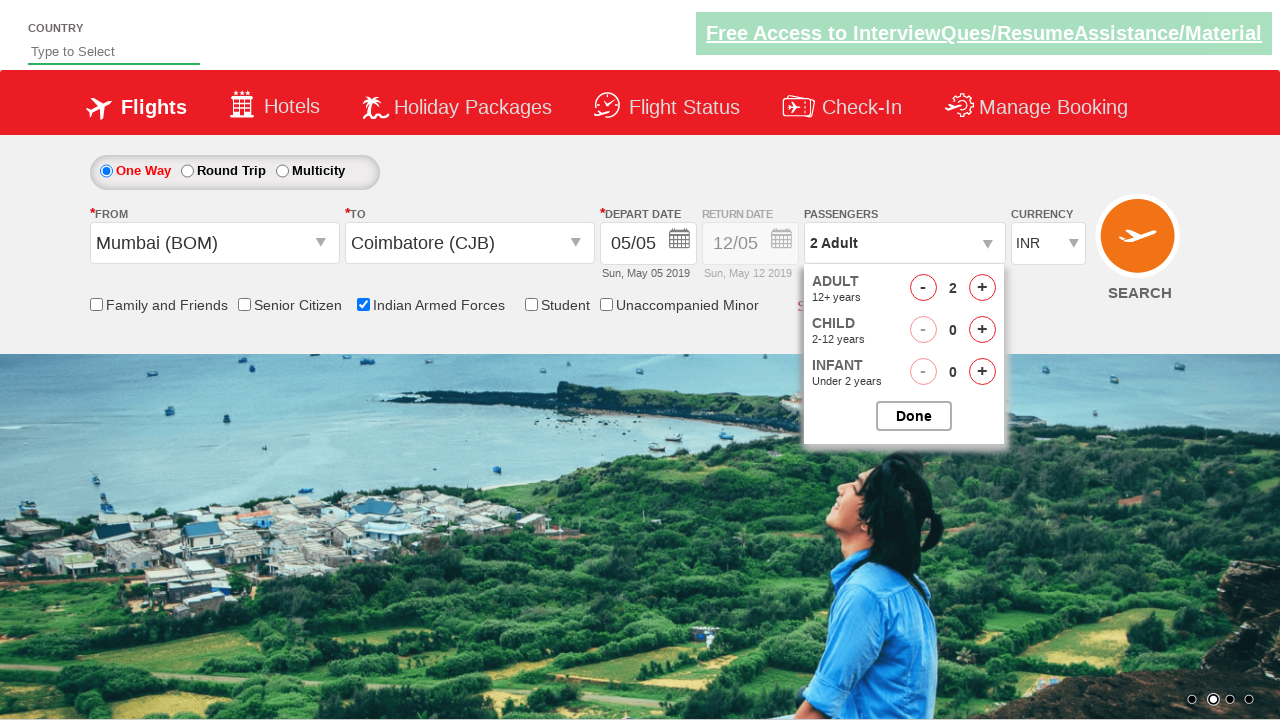

Increased adult passenger count (increment 2 of 4) at (982, 288) on span[id='hrefIncAdt']
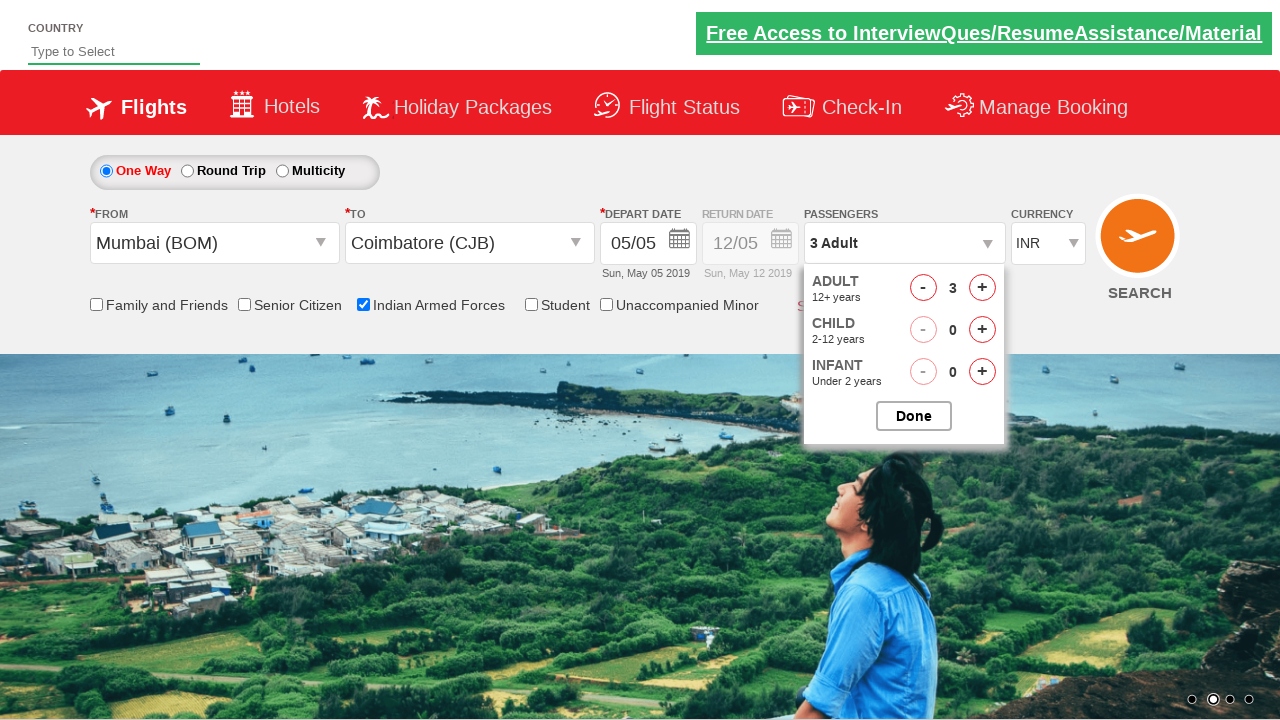

Increased adult passenger count (increment 3 of 4) at (982, 288) on span[id='hrefIncAdt']
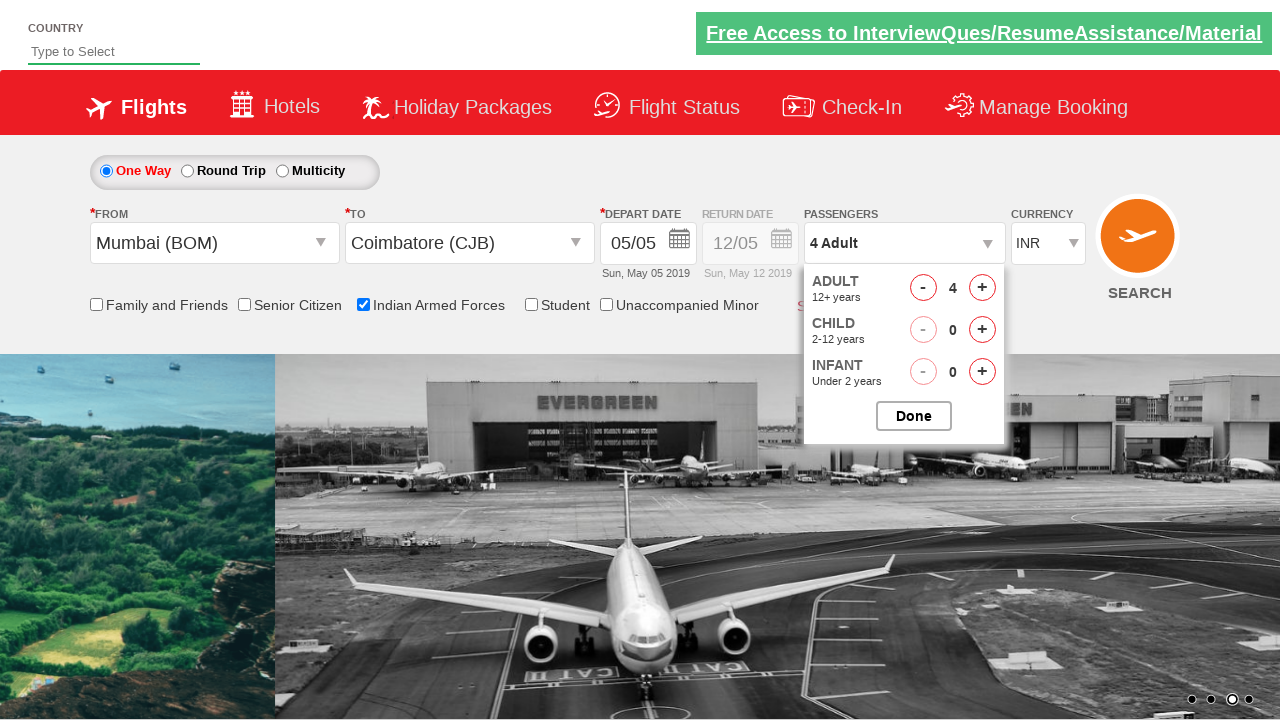

Increased adult passenger count (increment 4 of 4) at (982, 288) on span[id='hrefIncAdt']
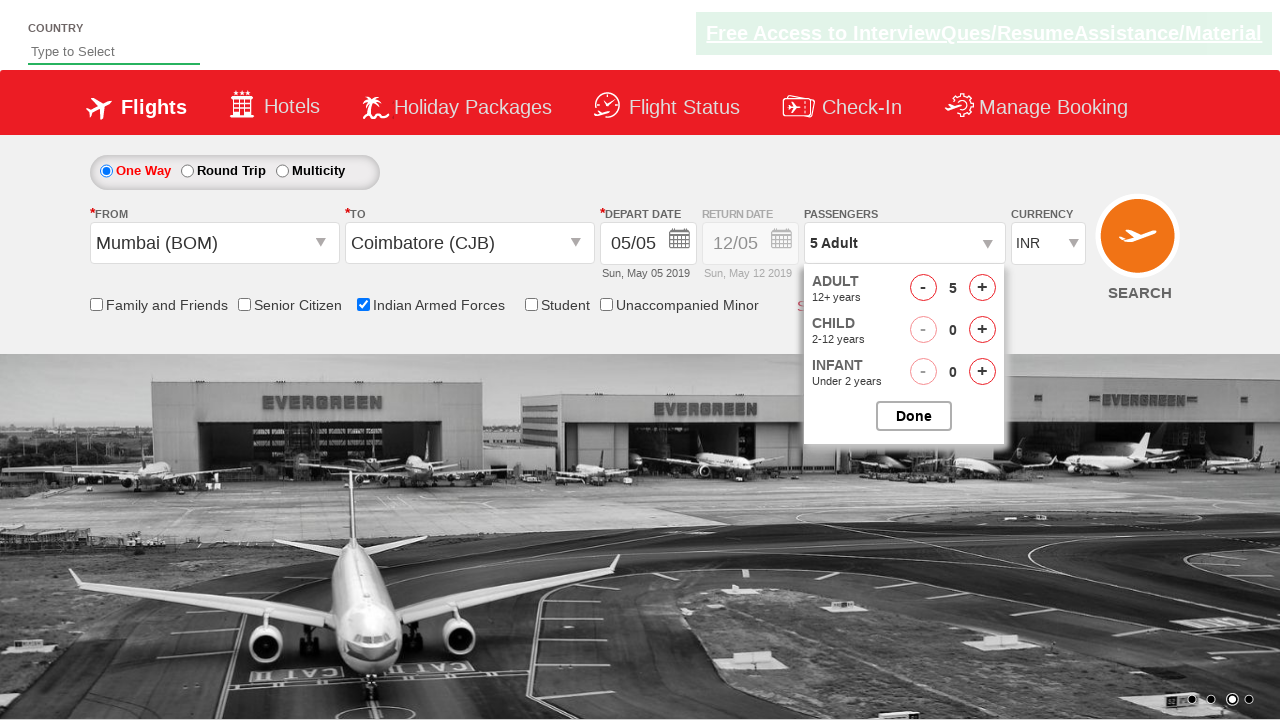

Closed passenger options popup at (914, 416) on #btnclosepaxoption
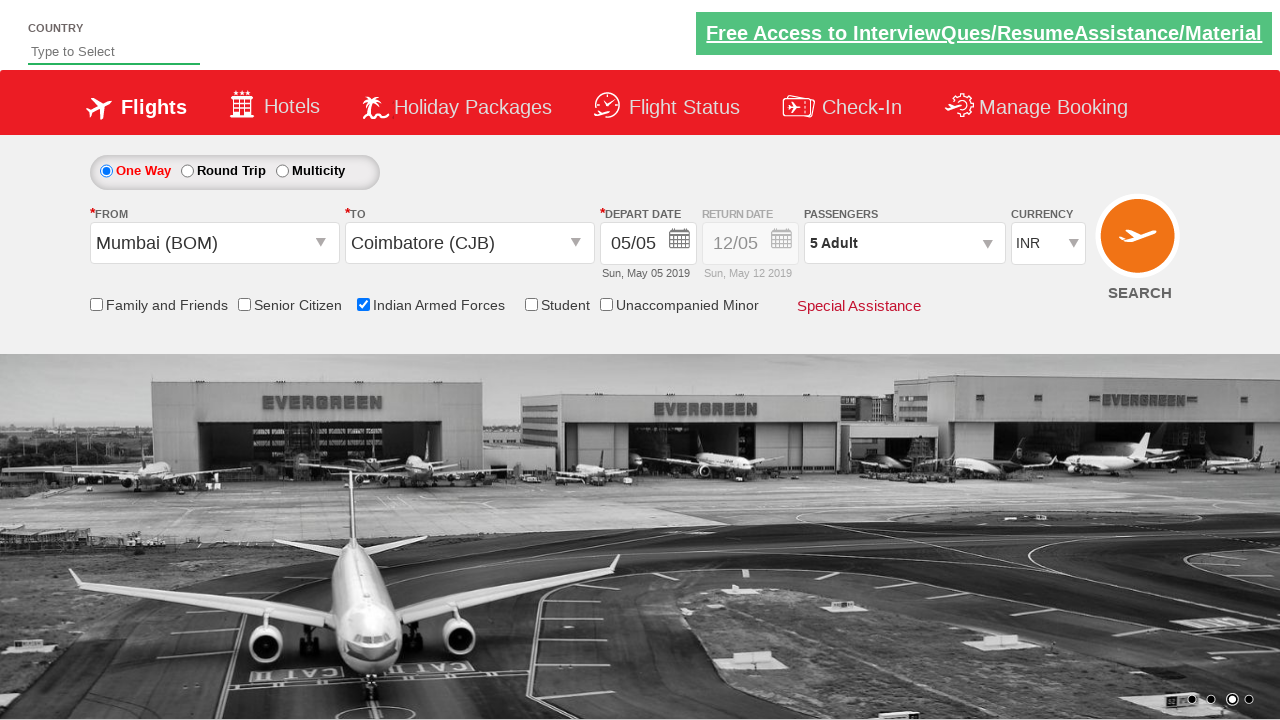

Selected INR as currency on select[name='ctl00$mainContent$DropDownListCurrency']
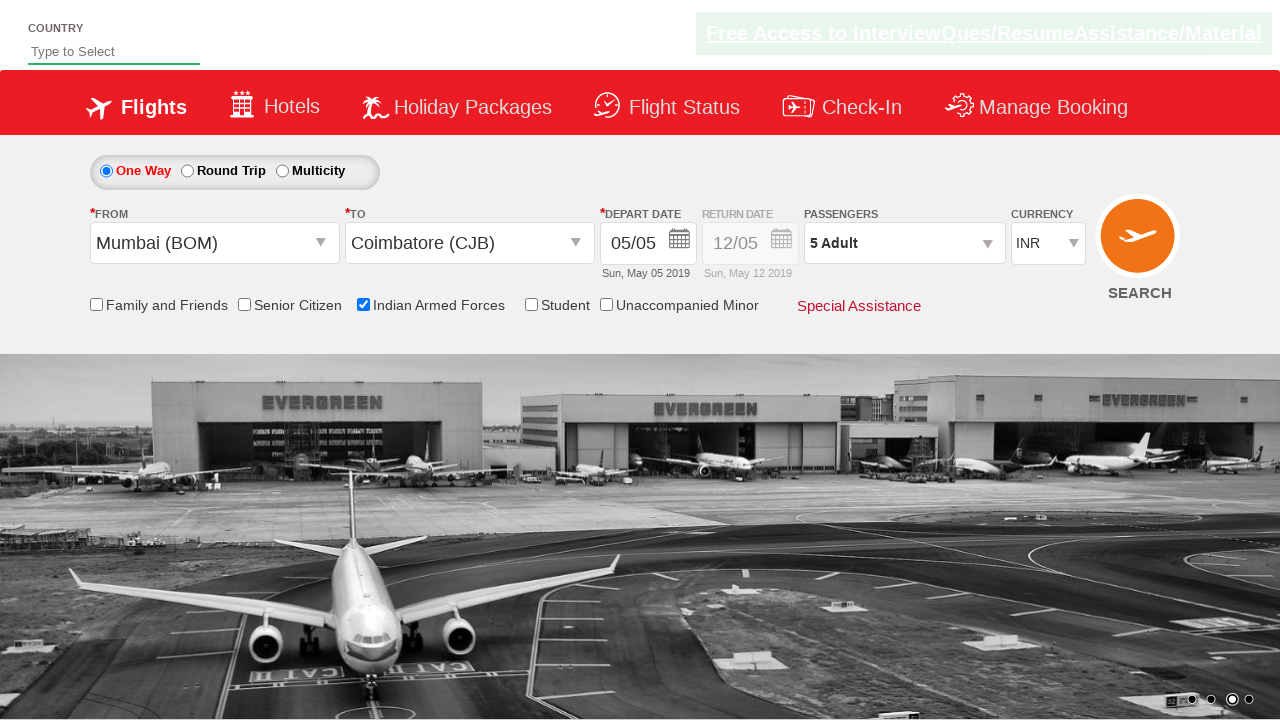

Clicked submit button to complete flight booking form at (1140, 245) on xpath=//input[@type='submit']
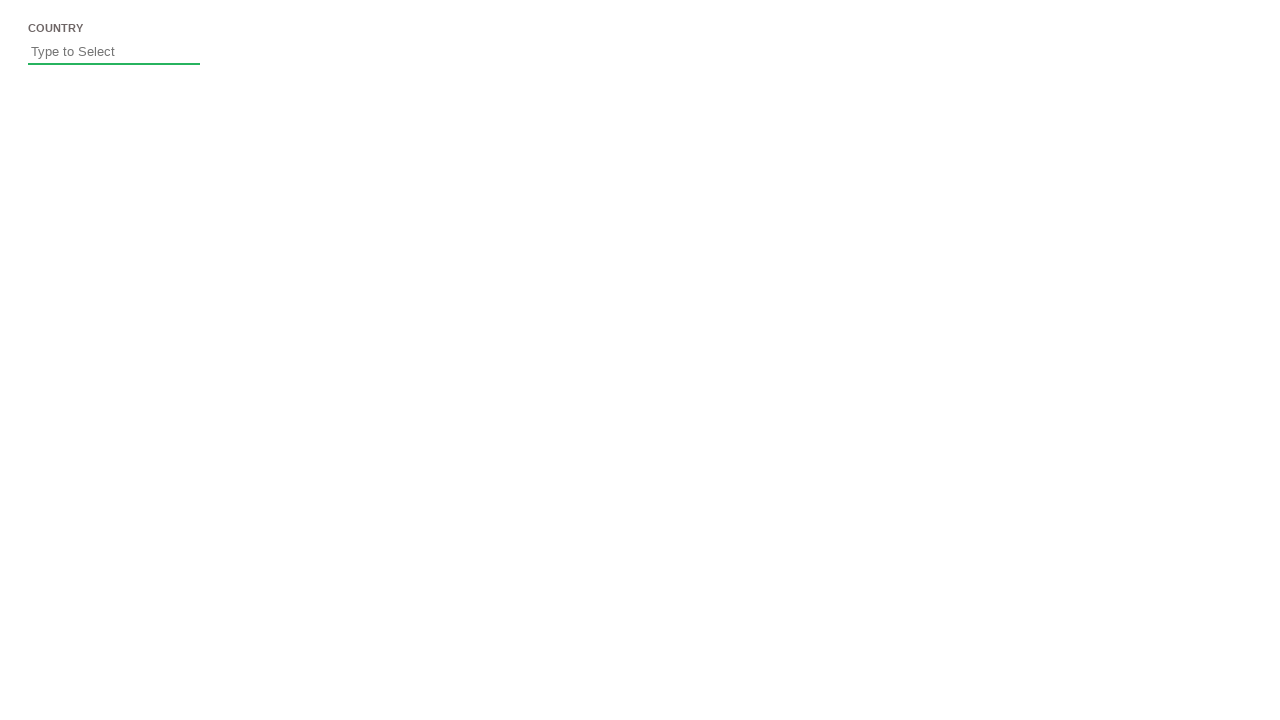

Waited for page to process booking submission
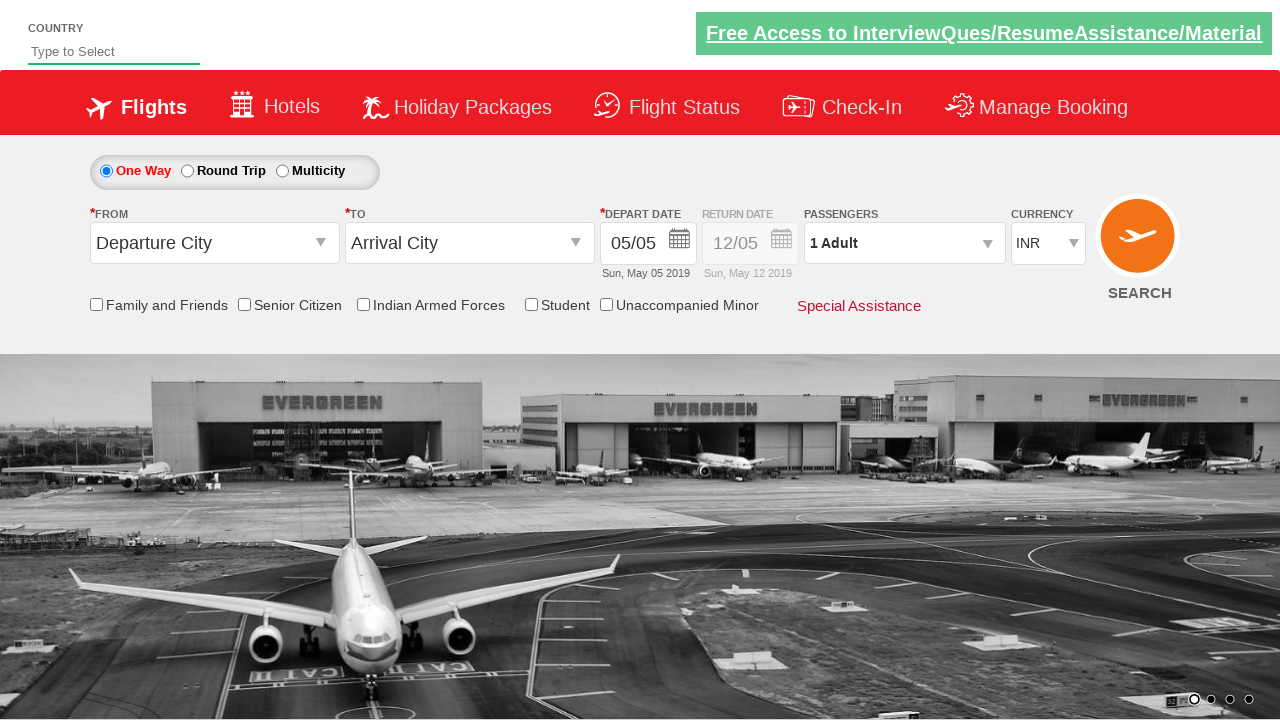

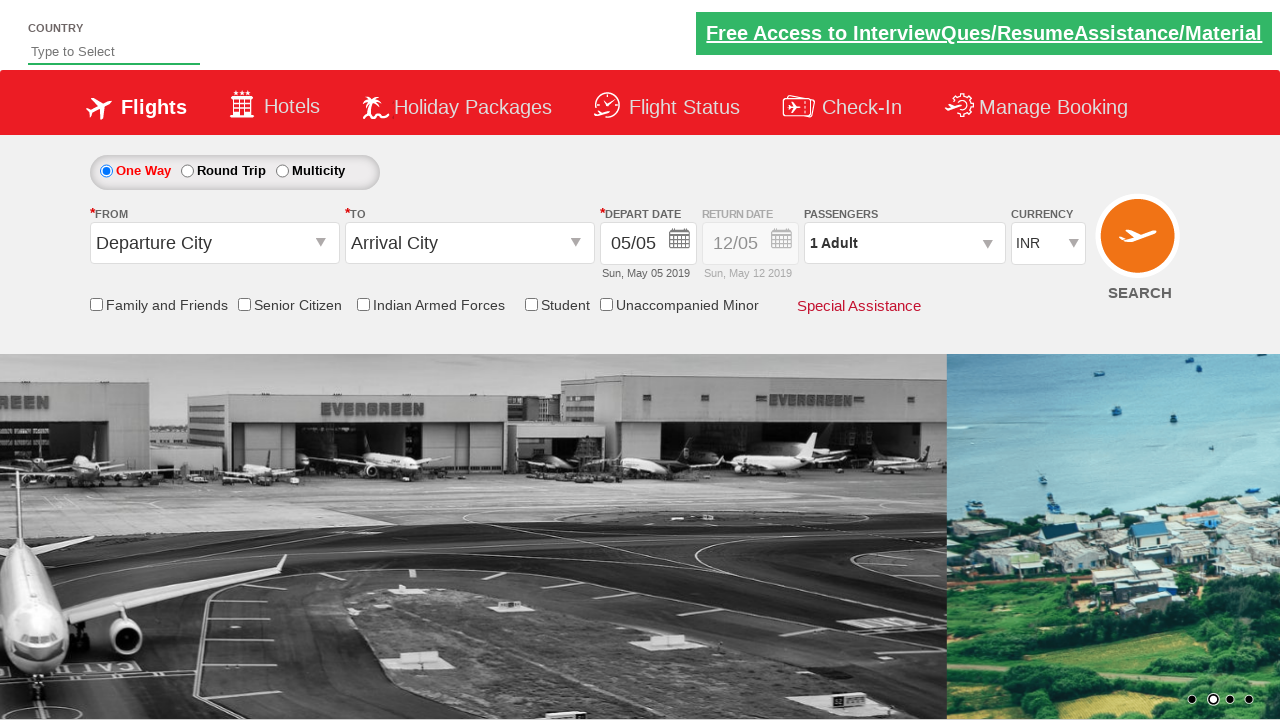